Tests hovering over a dropdown element

Starting URL: https://demoqa.com/select-menu

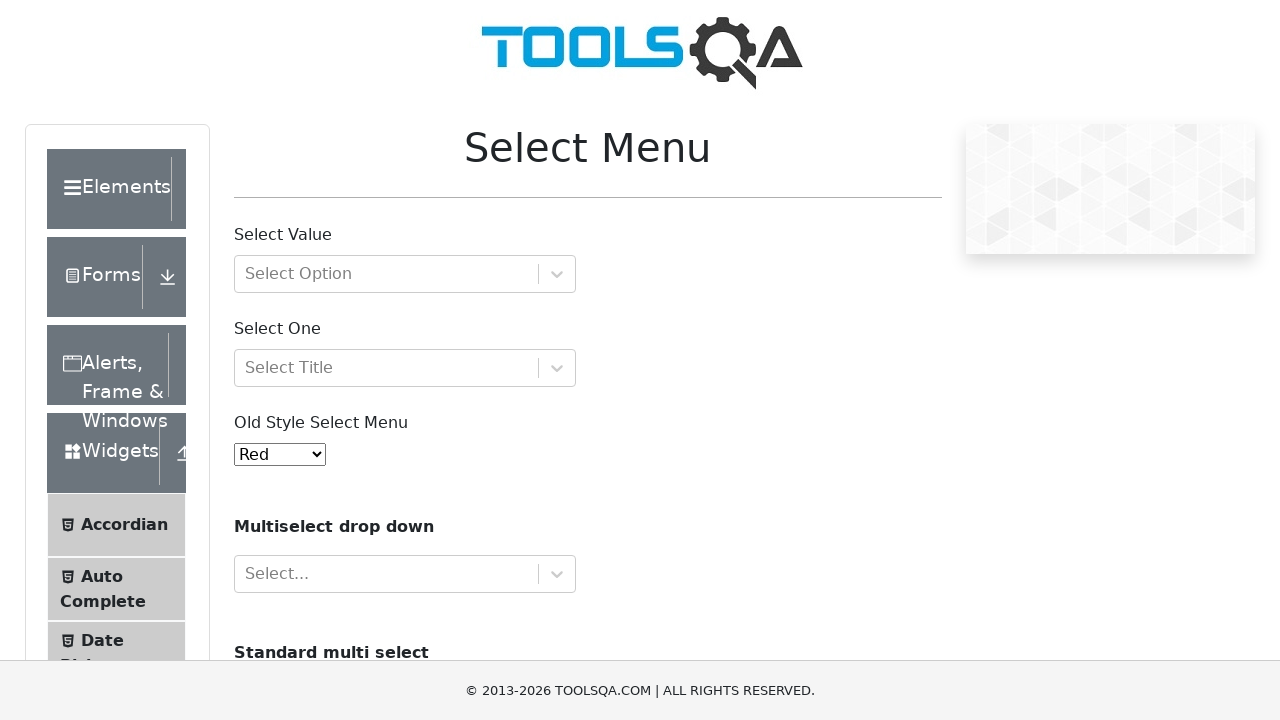

Hovered over the dropdown select menu element at (280, 454) on #oldSelectMenu
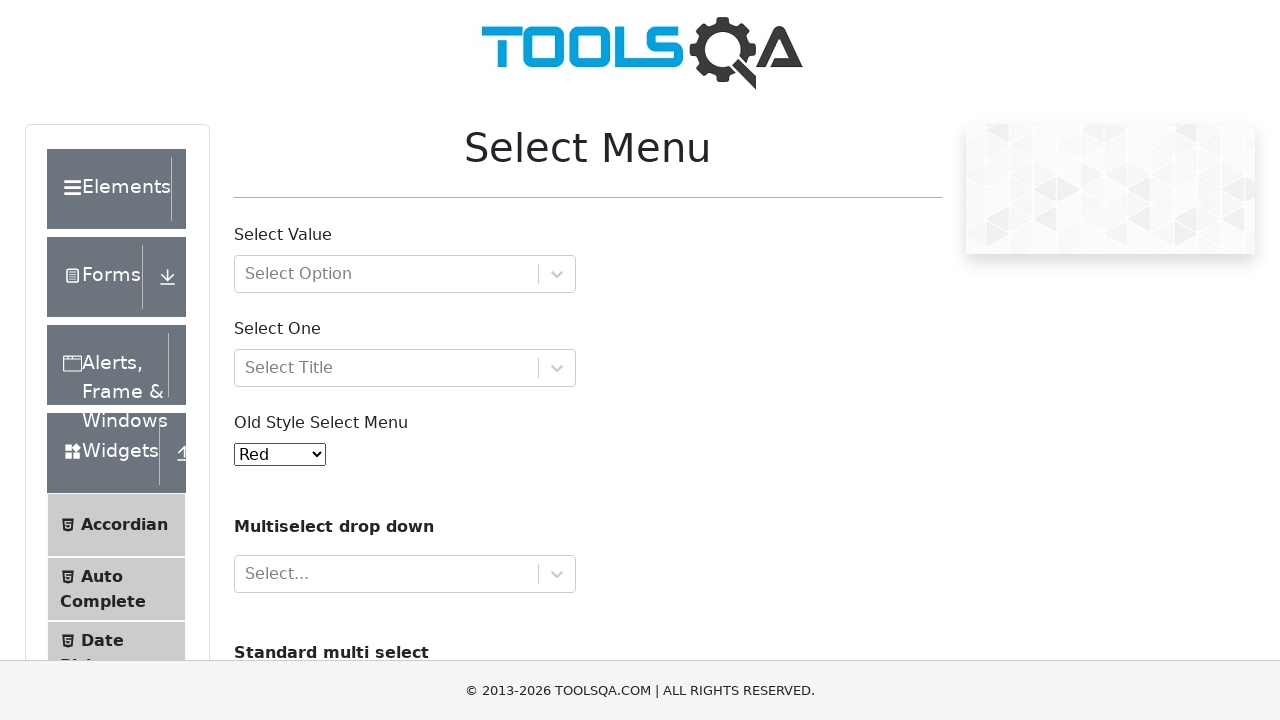

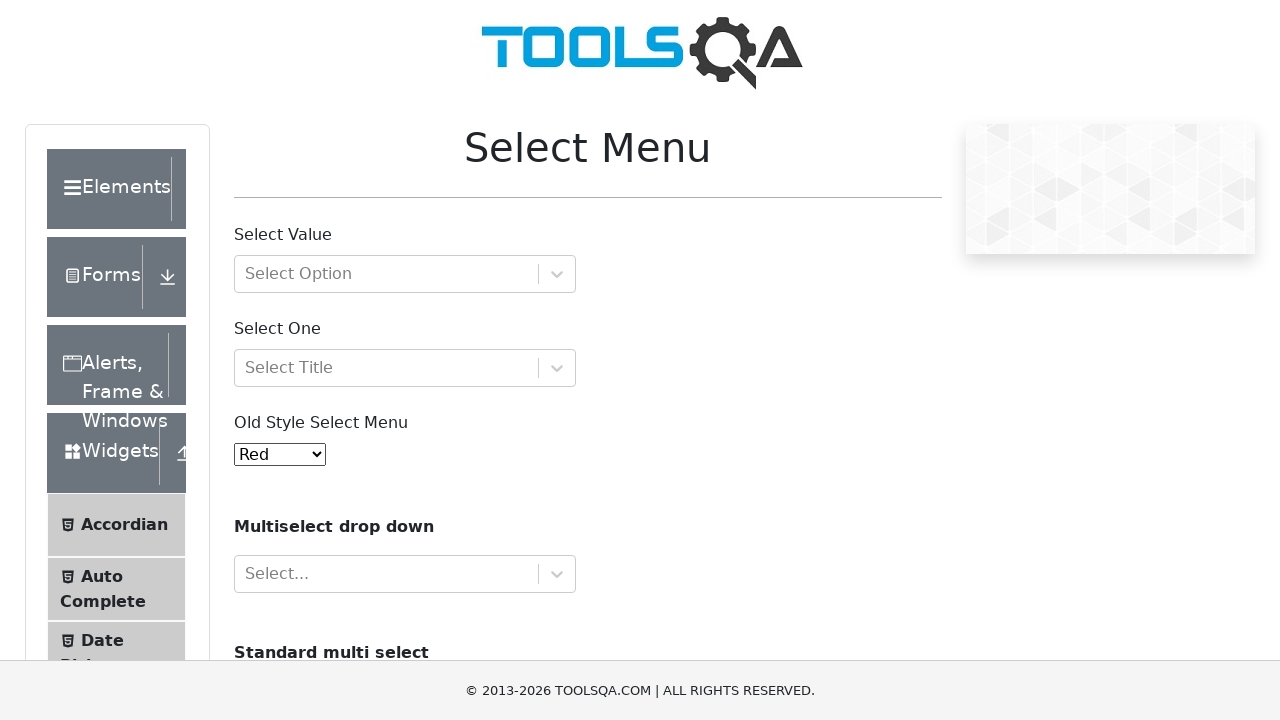